Tests window handling by clicking a link to open a new window, switching between parent and child windows, and verifying text content in each.

Starting URL: https://the-internet.herokuapp.com/windows

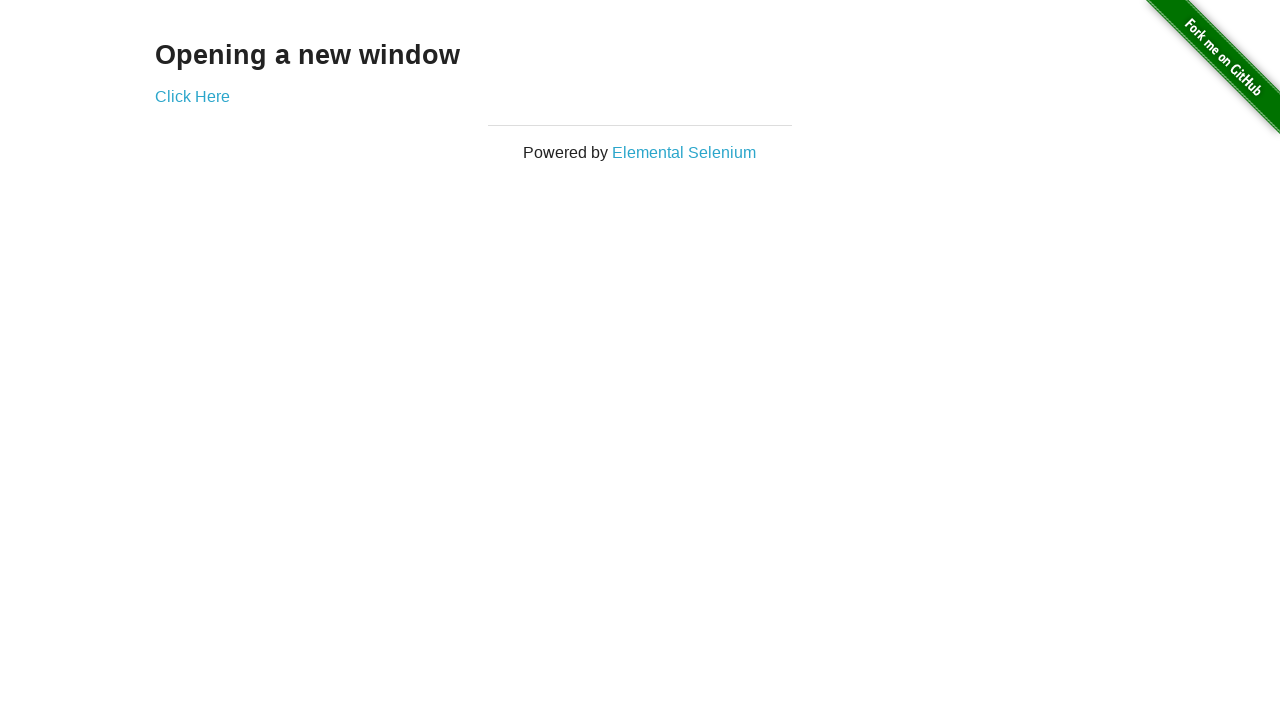

Clicked 'Click Here' link to open new window at (192, 96) on text=Click Here
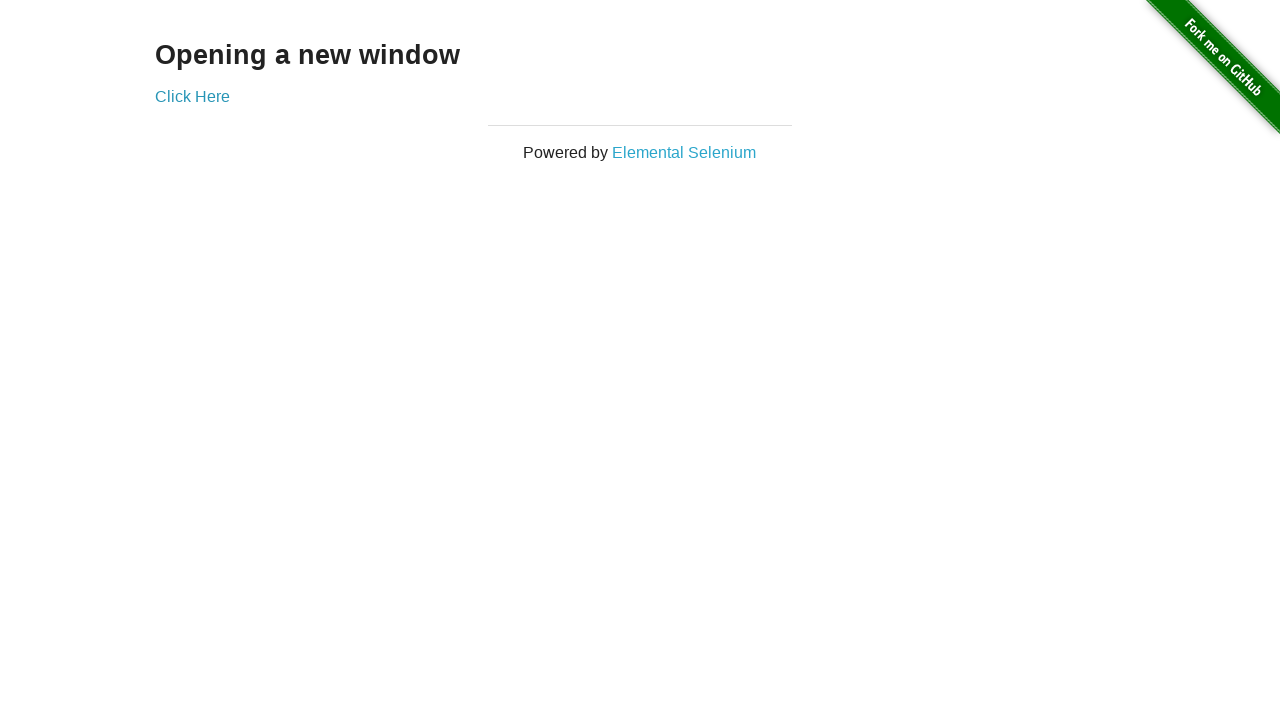

Captured new child window page object
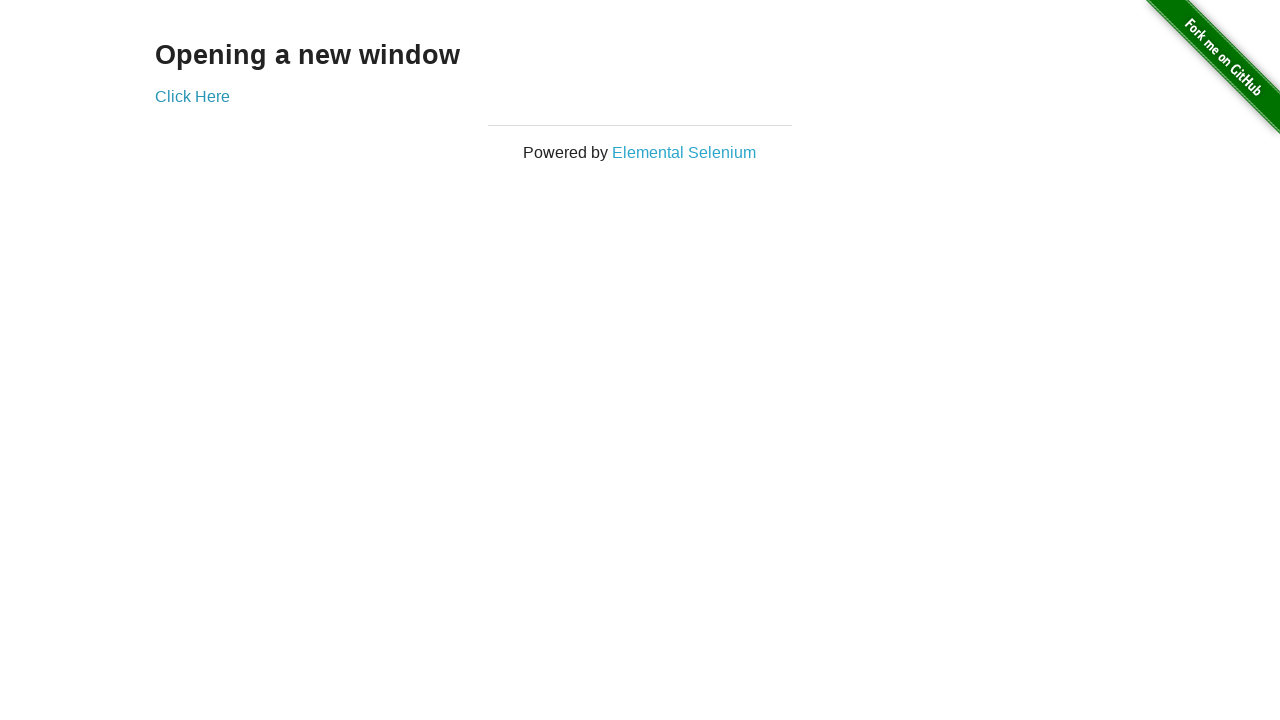

Child window page loaded successfully
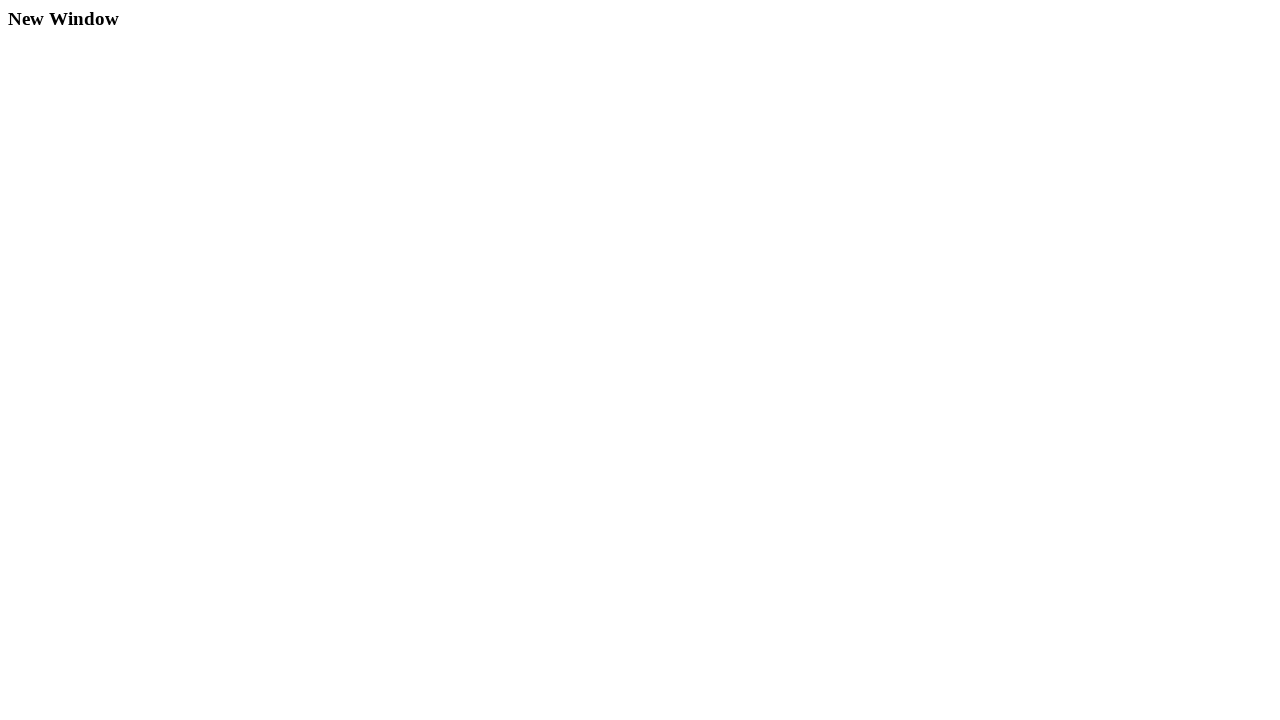

Retrieved child window heading text: 'New Window'
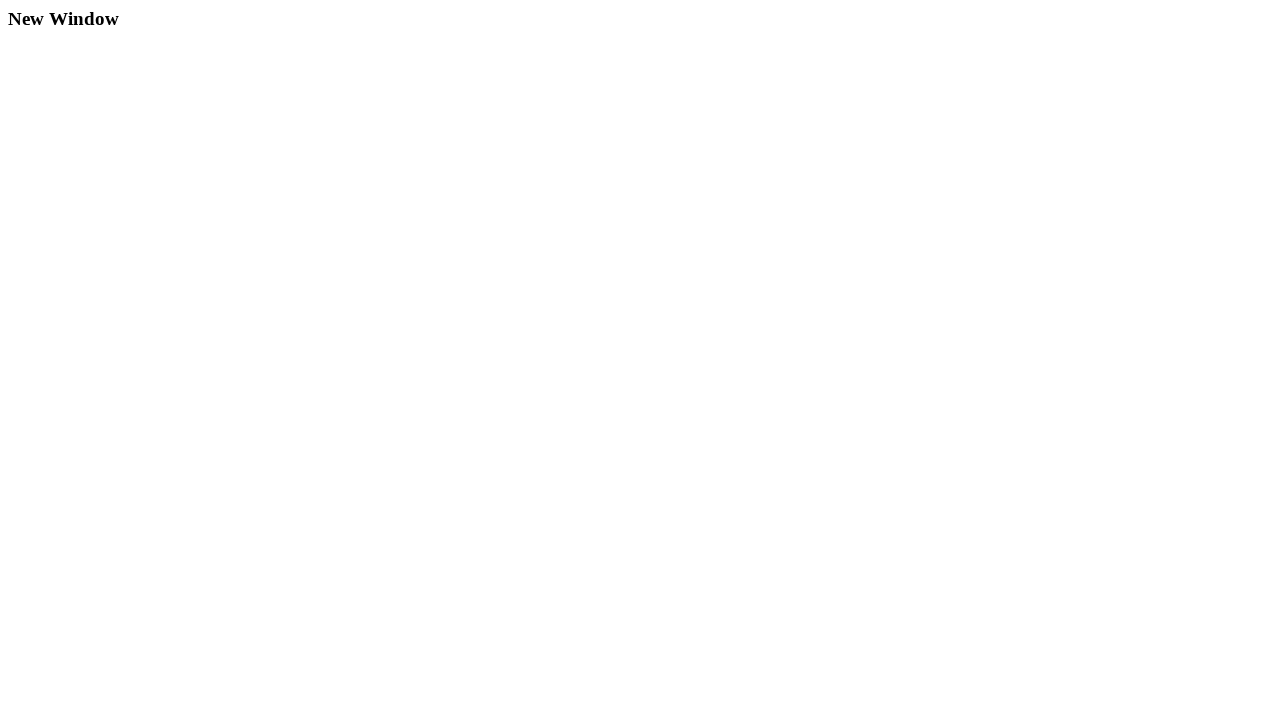

Retrieved parent window heading text: 'Opening a new window'
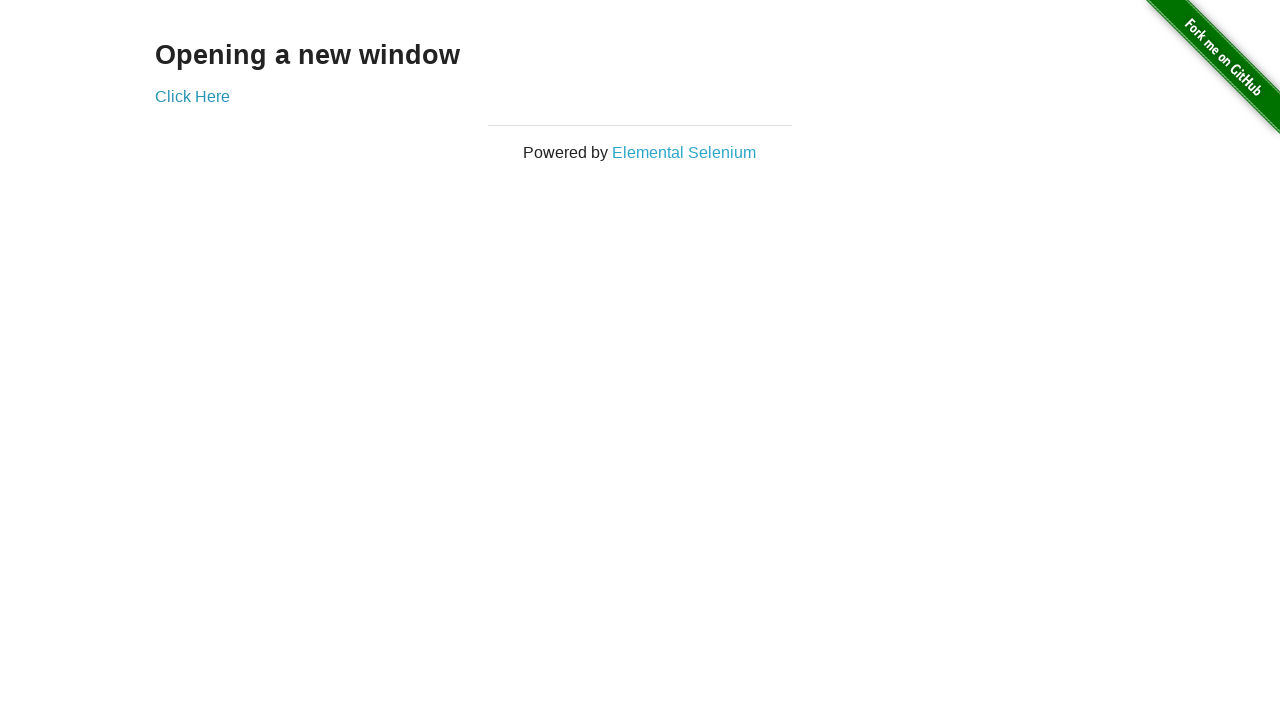

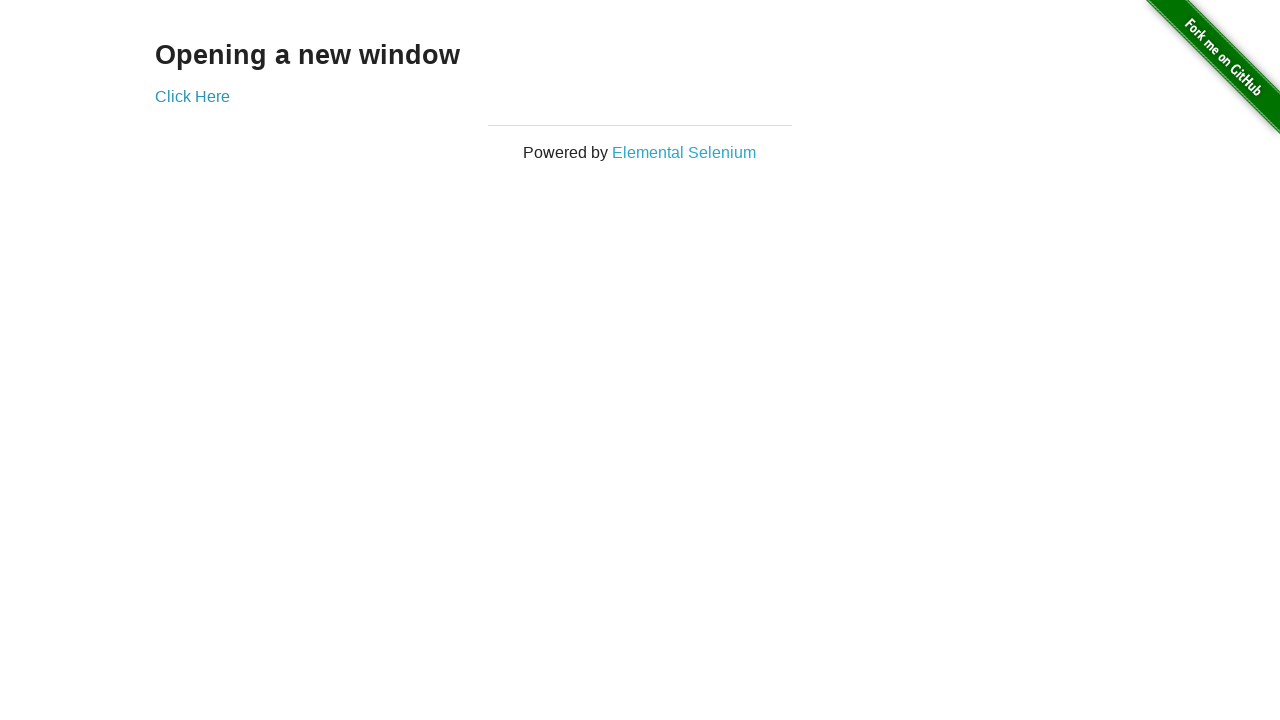